Tests dynamic content loading by clicking a start button and waiting for hidden content to become visible

Starting URL: https://the-internet.herokuapp.com/dynamic_loading/1

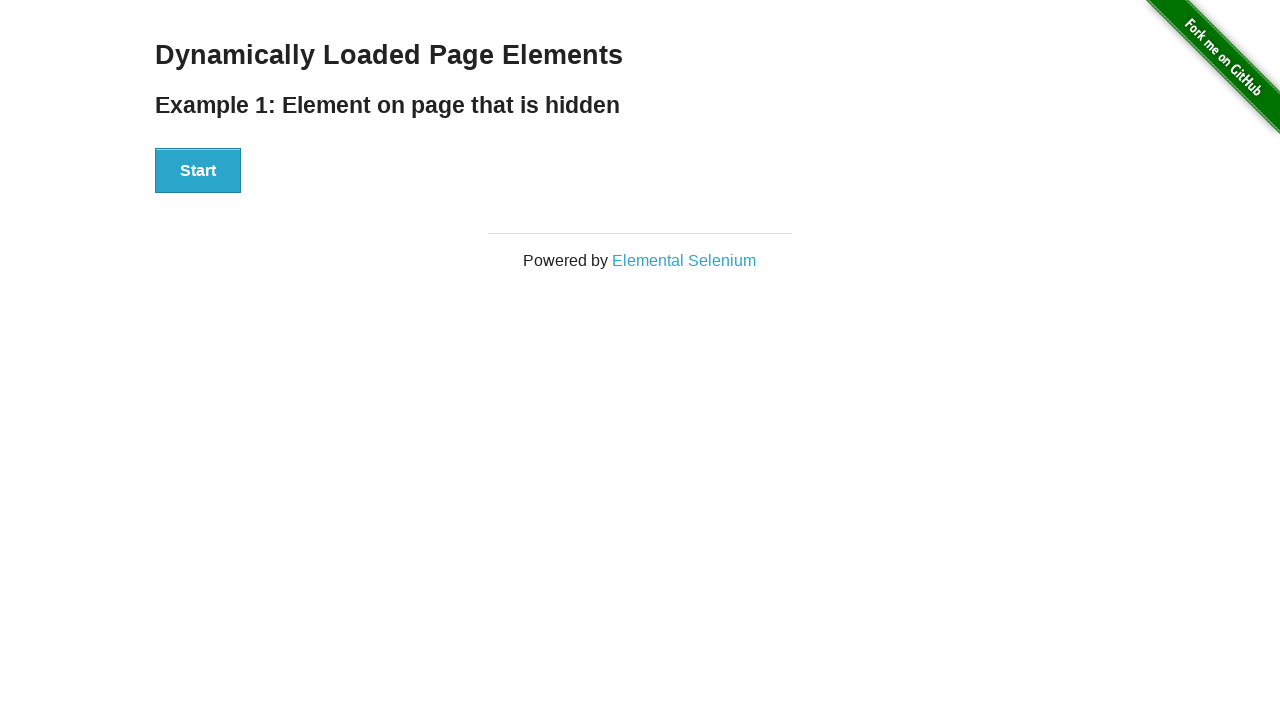

Clicked the start button to trigger dynamic content loading at (198, 171) on xpath=//div[@id='start']/button
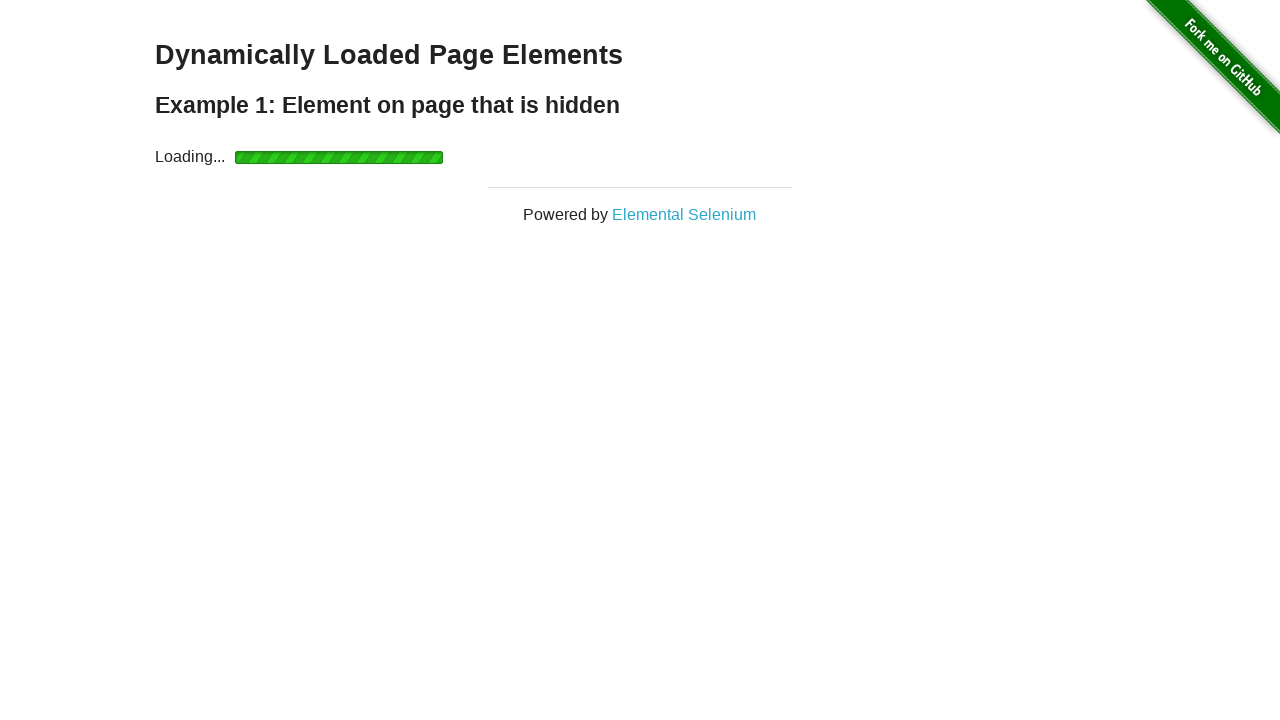

Dynamic content became visible after waiting for finish element
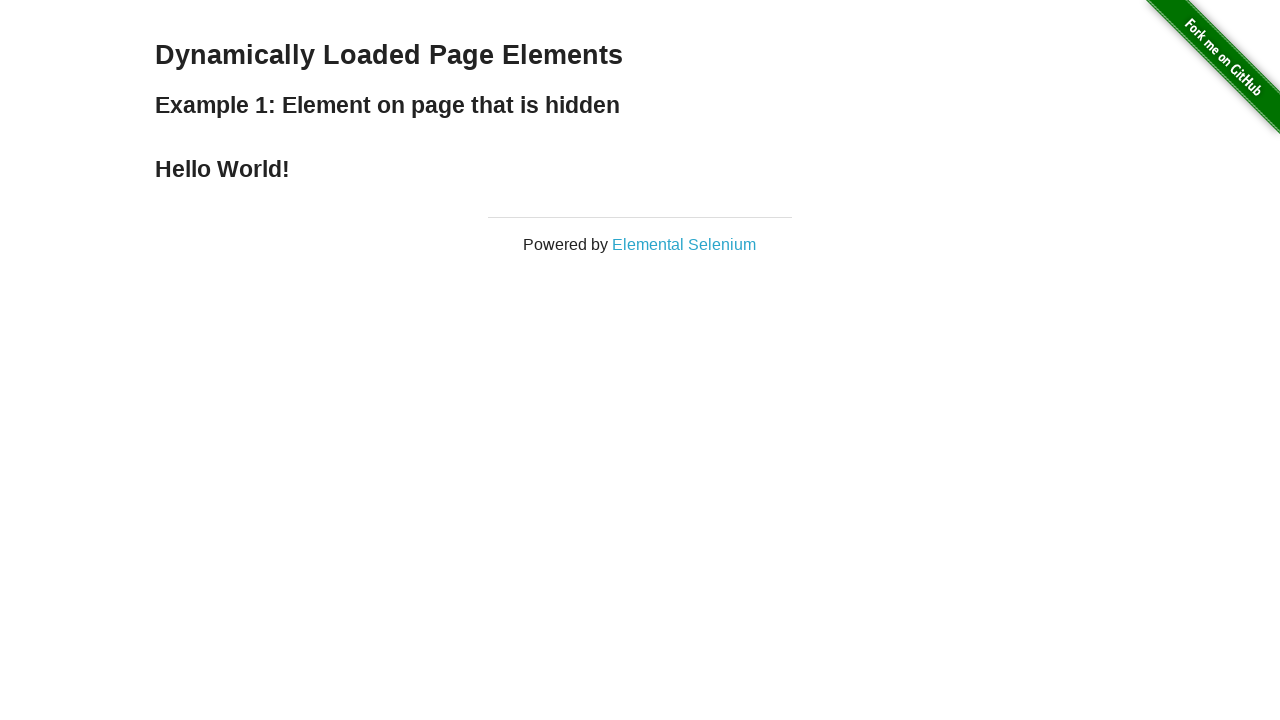

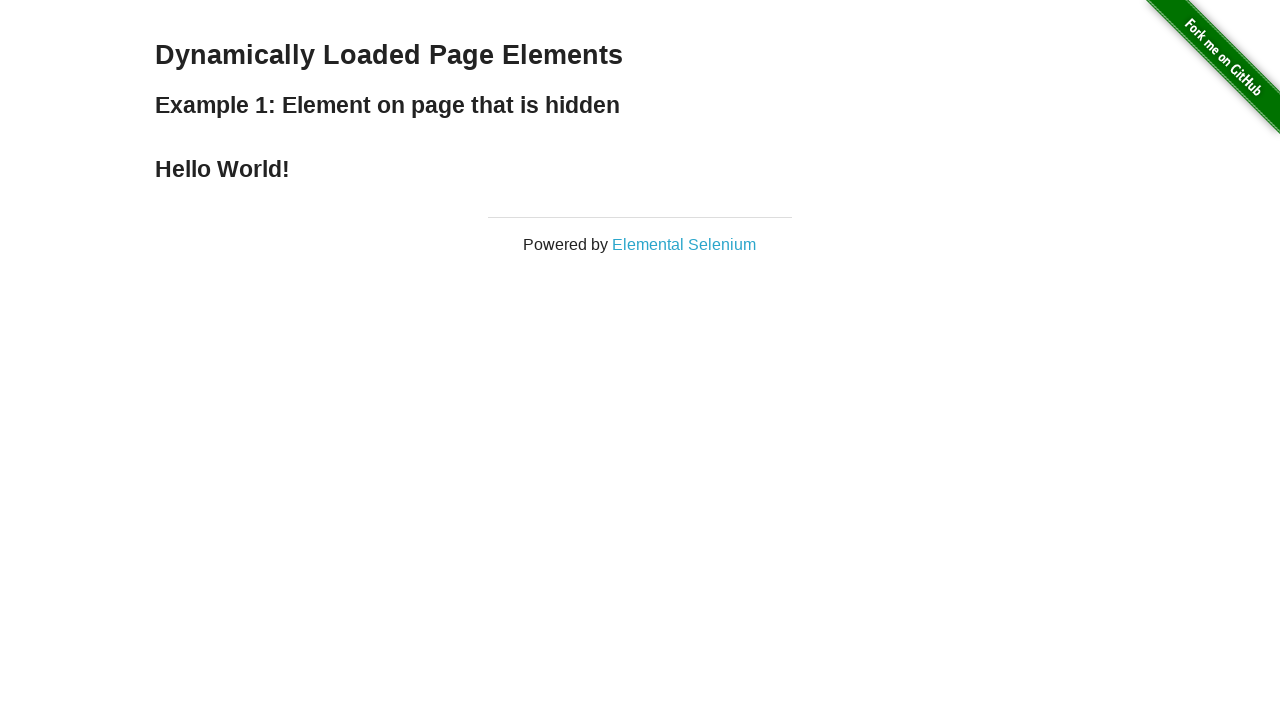